Tests the datepicker functionality by entering a date value into the date field and pressing Enter to confirm the selection.

Starting URL: https://formy-project.herokuapp.com/datepicker

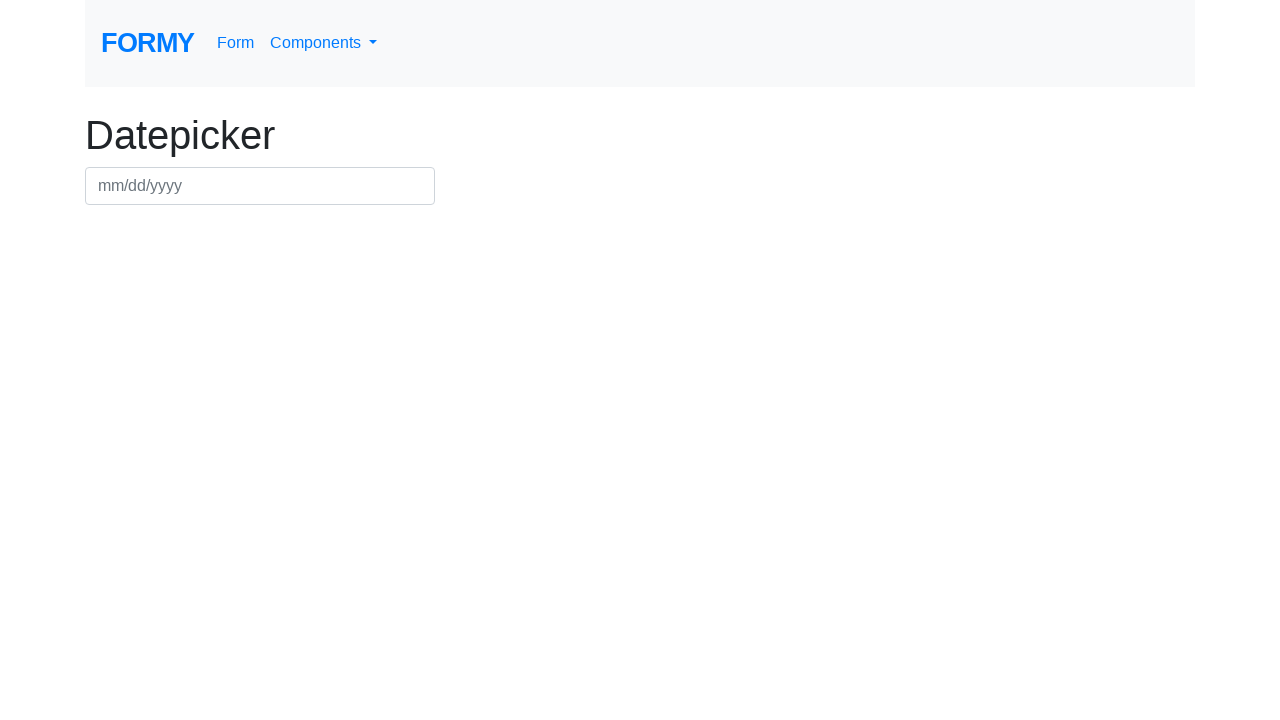

Filled datepicker field with date 10/10/2027 on #datepicker
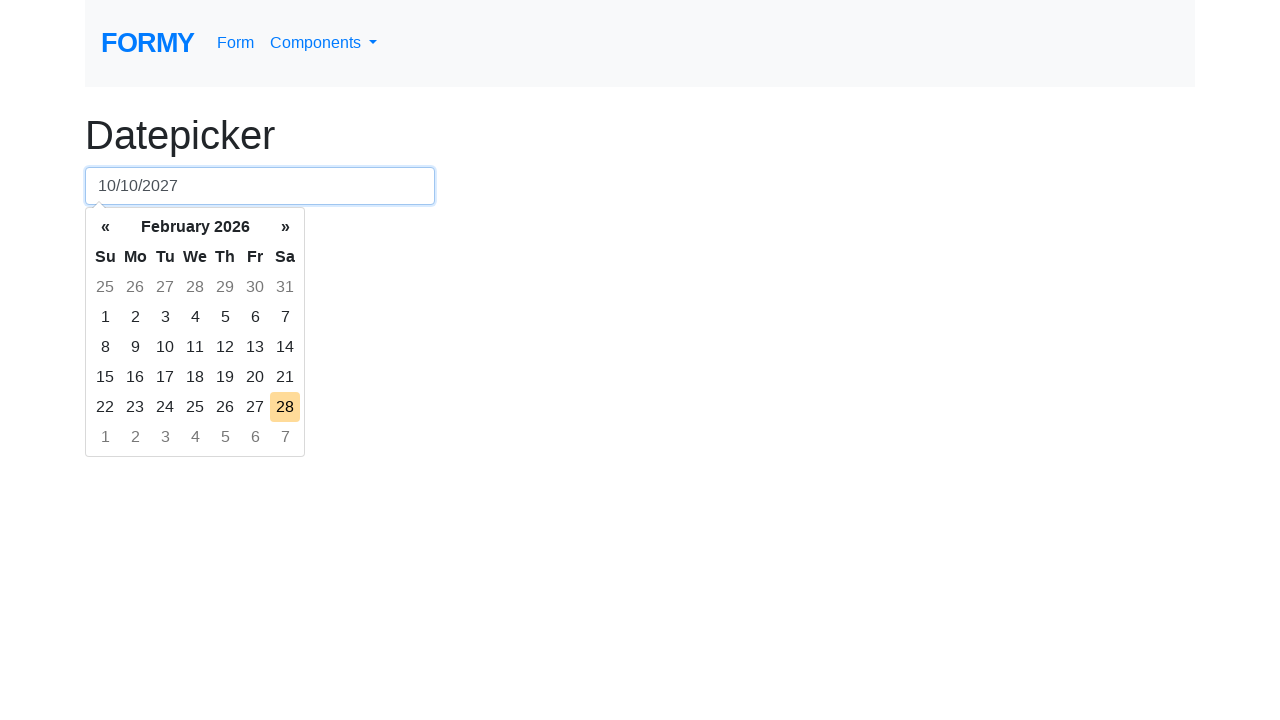

Pressed Enter to confirm date selection on #datepicker
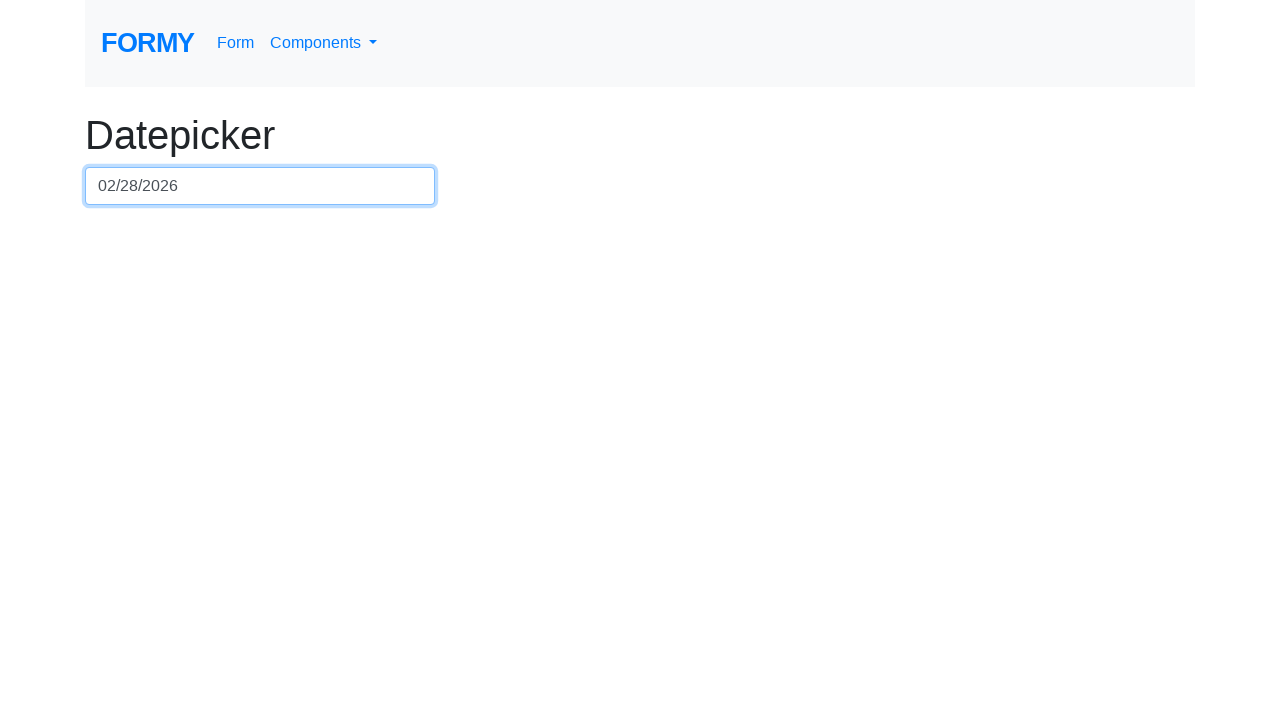

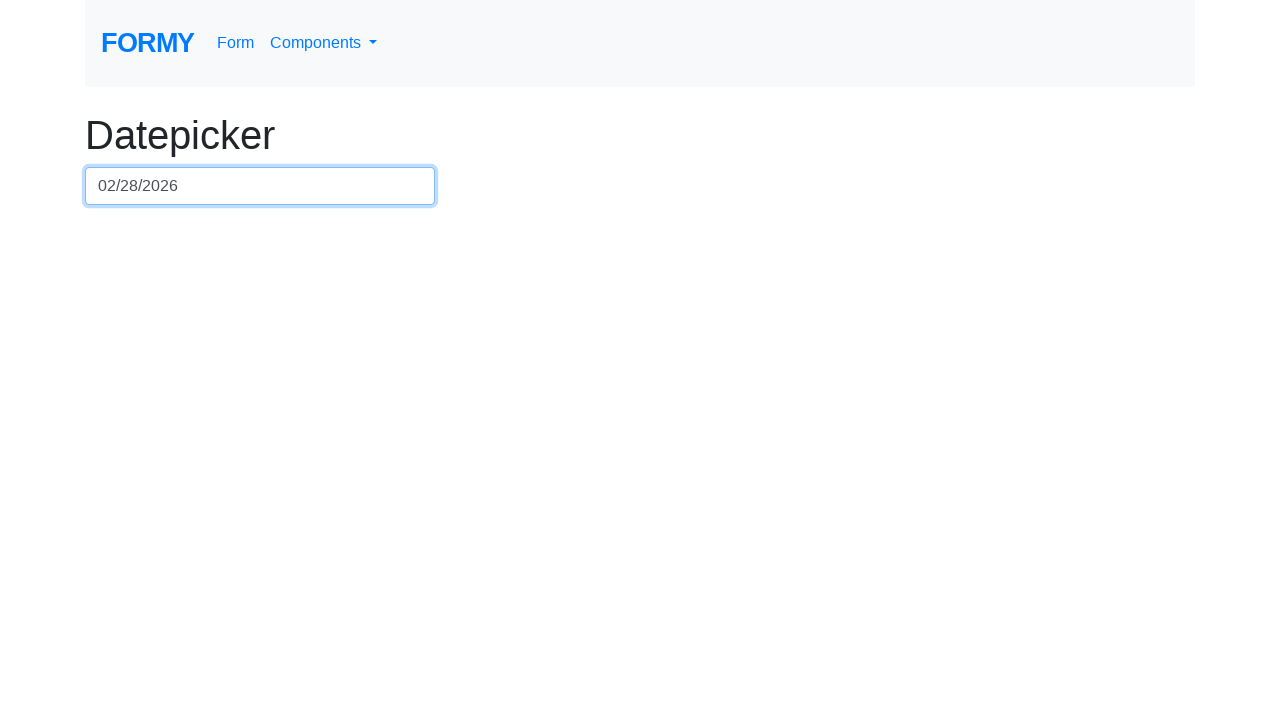